Tests the Rooms button in the menu bar by hovering over it and clicking to verify navigation to the rooms page

Starting URL: https://ancabota09.wixsite.com/intern

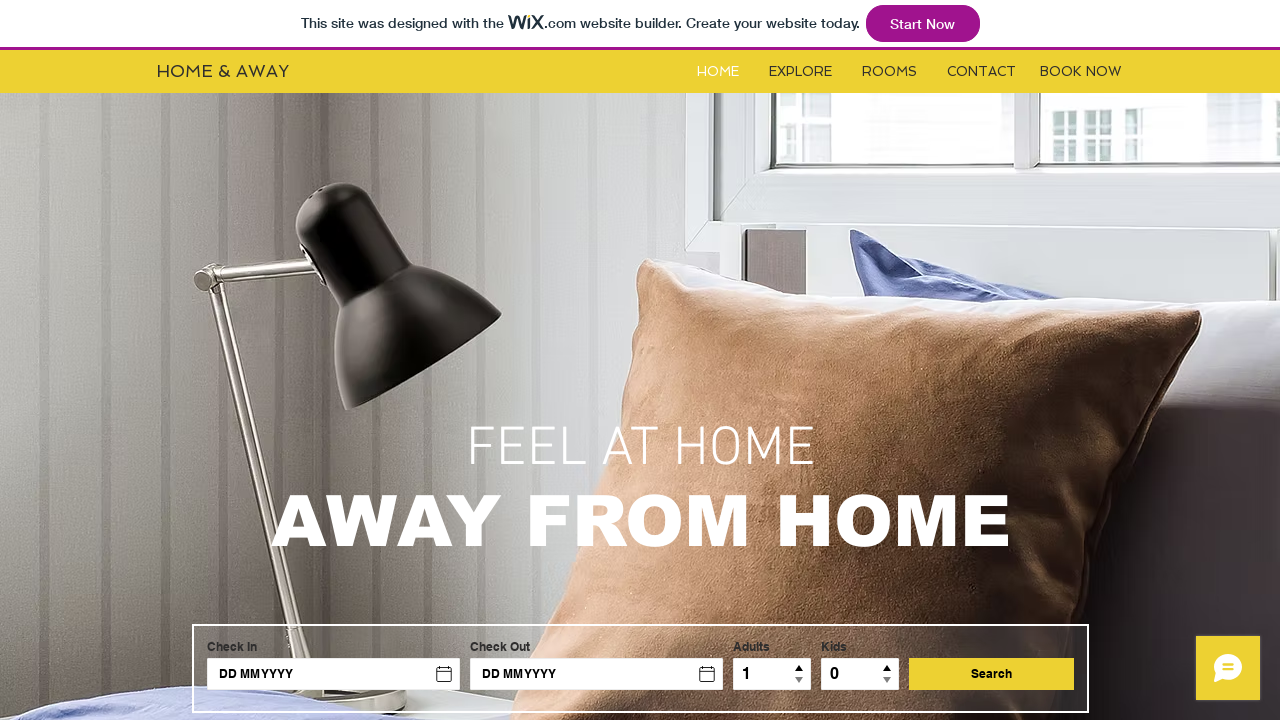

Located the Rooms button in the menu bar
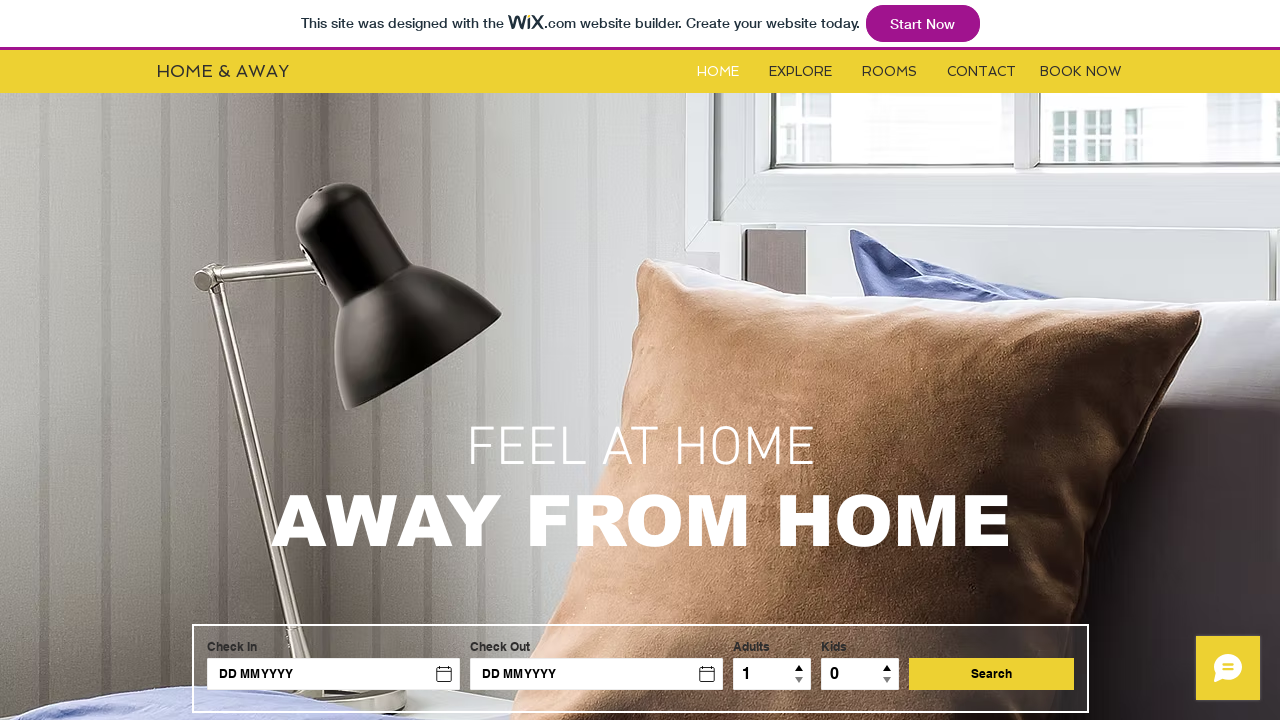

Hovered over the Rooms button at (890, 72) on #i6kl732v2label
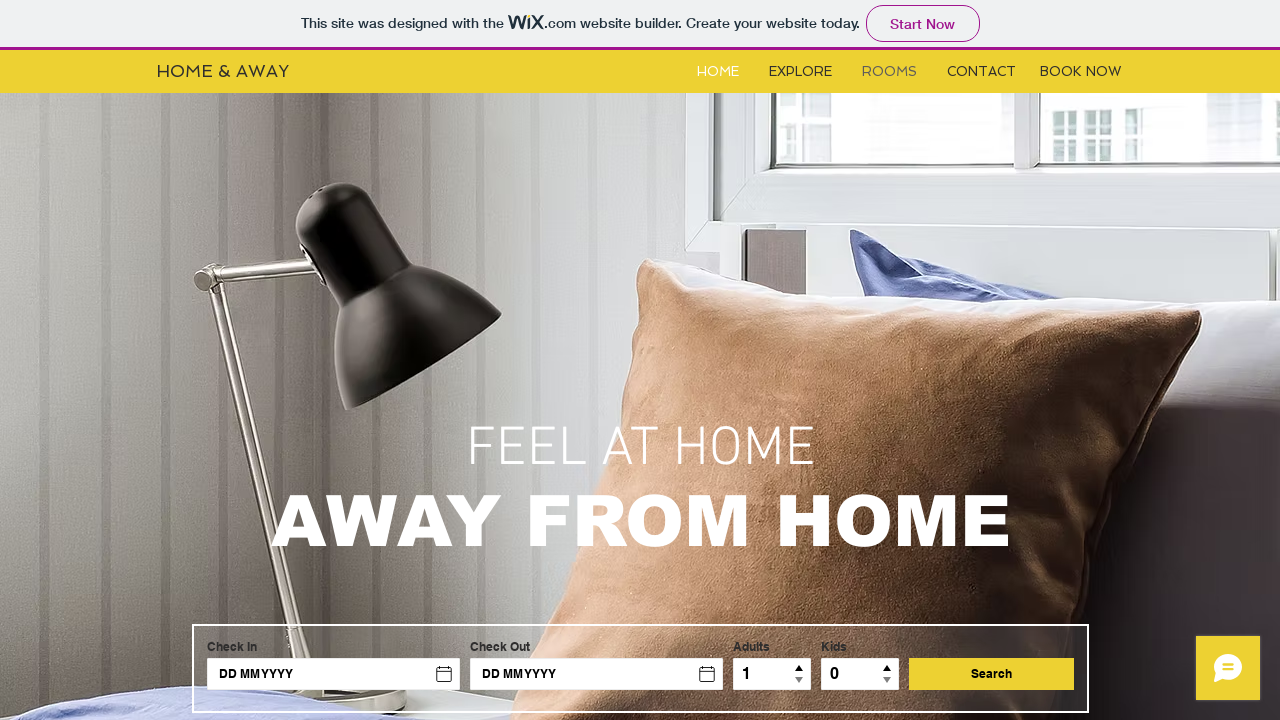

Waited 2 seconds for hover effect to complete
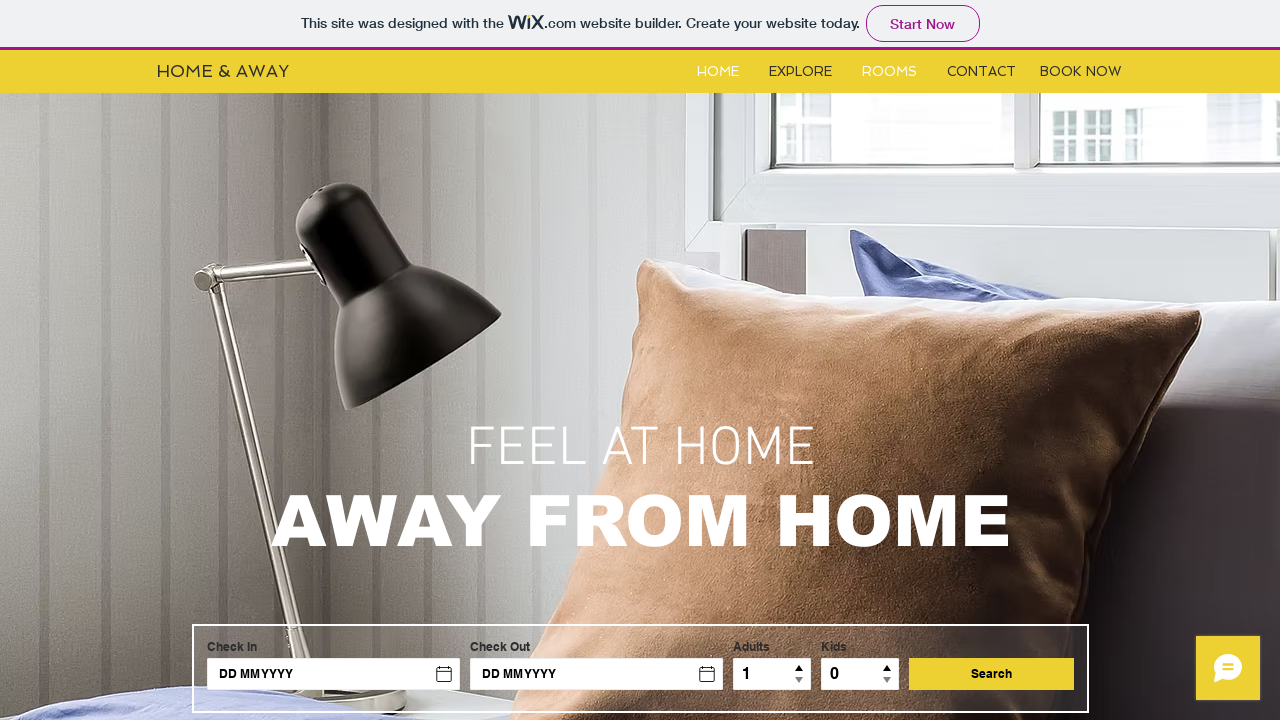

Clicked the Rooms button at (890, 72) on #i6kl732v2label
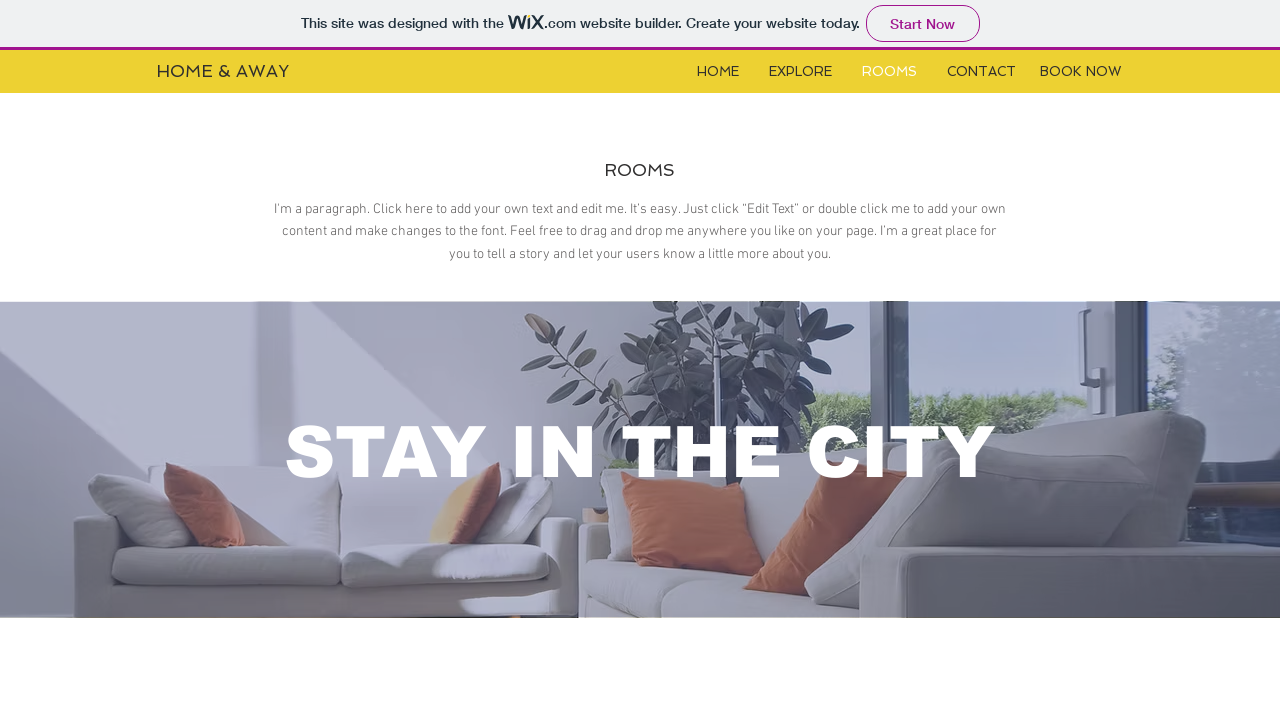

Navigation to rooms page completed successfully
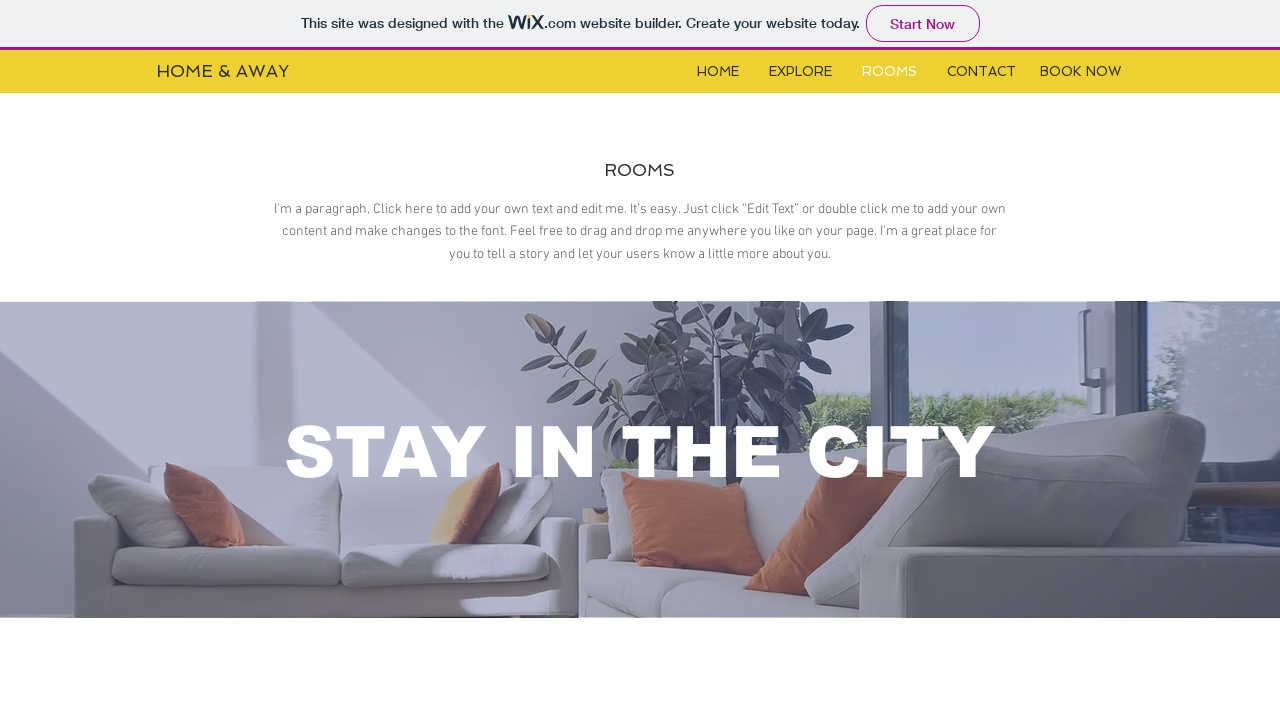

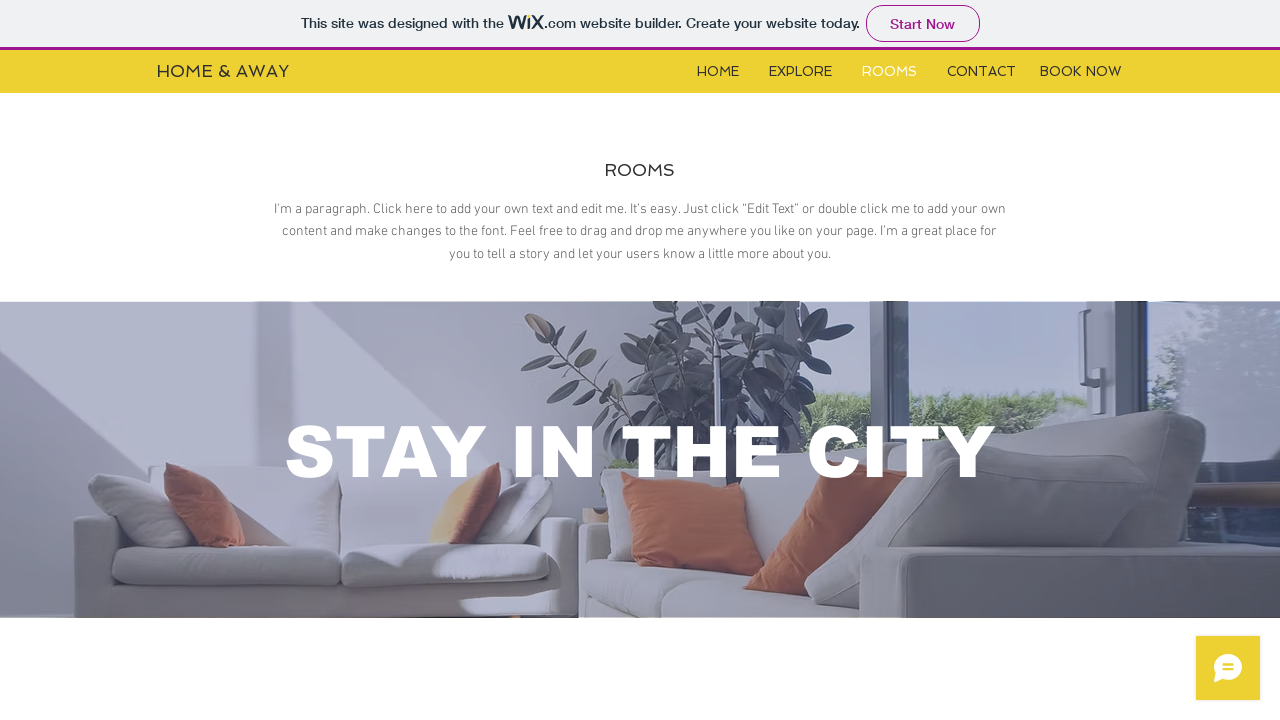